Navigates to Polish real estate website Otodom and waits for the page to load

Starting URL: https://www.otodom.pl/

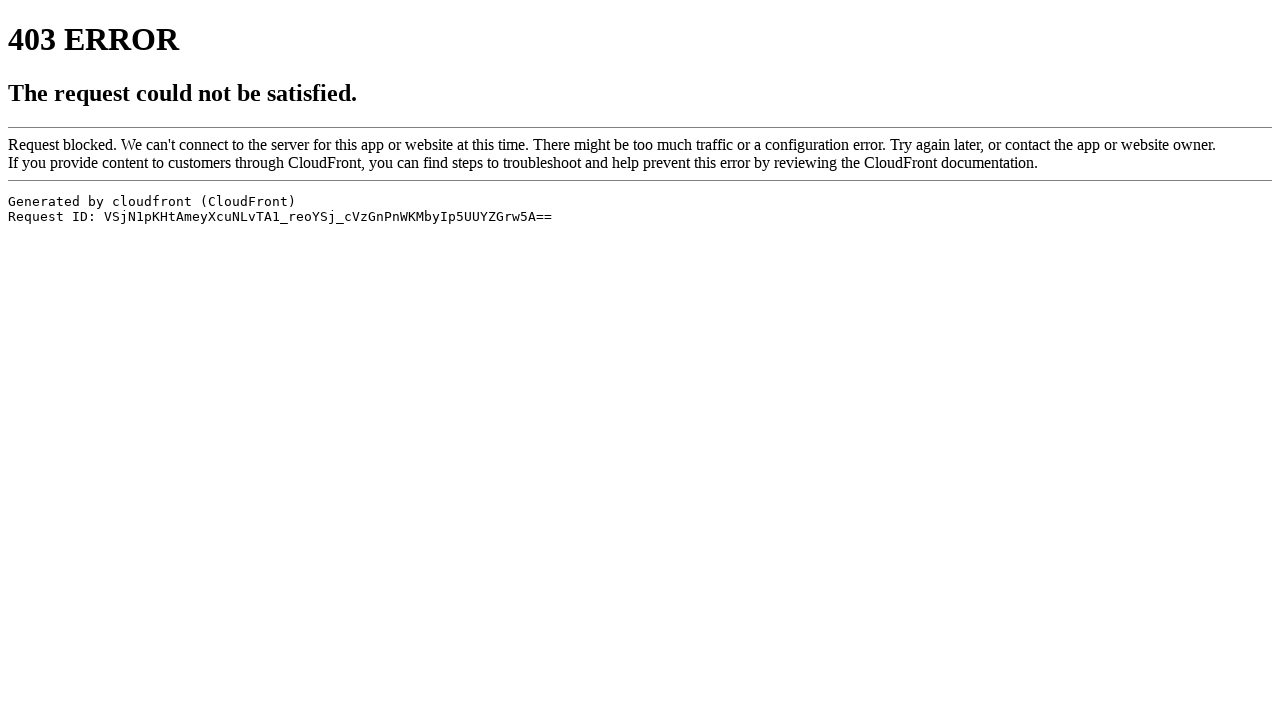

Navigated to Otodom Polish real estate website
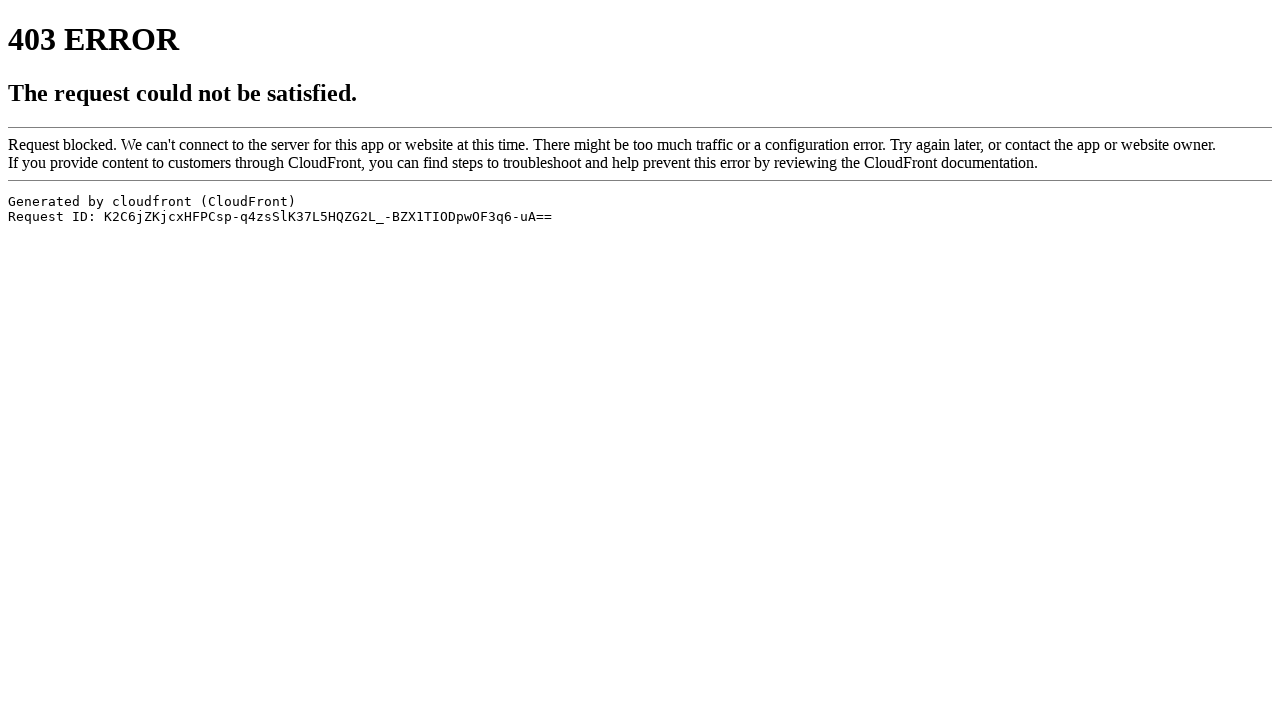

Page DOM content loaded
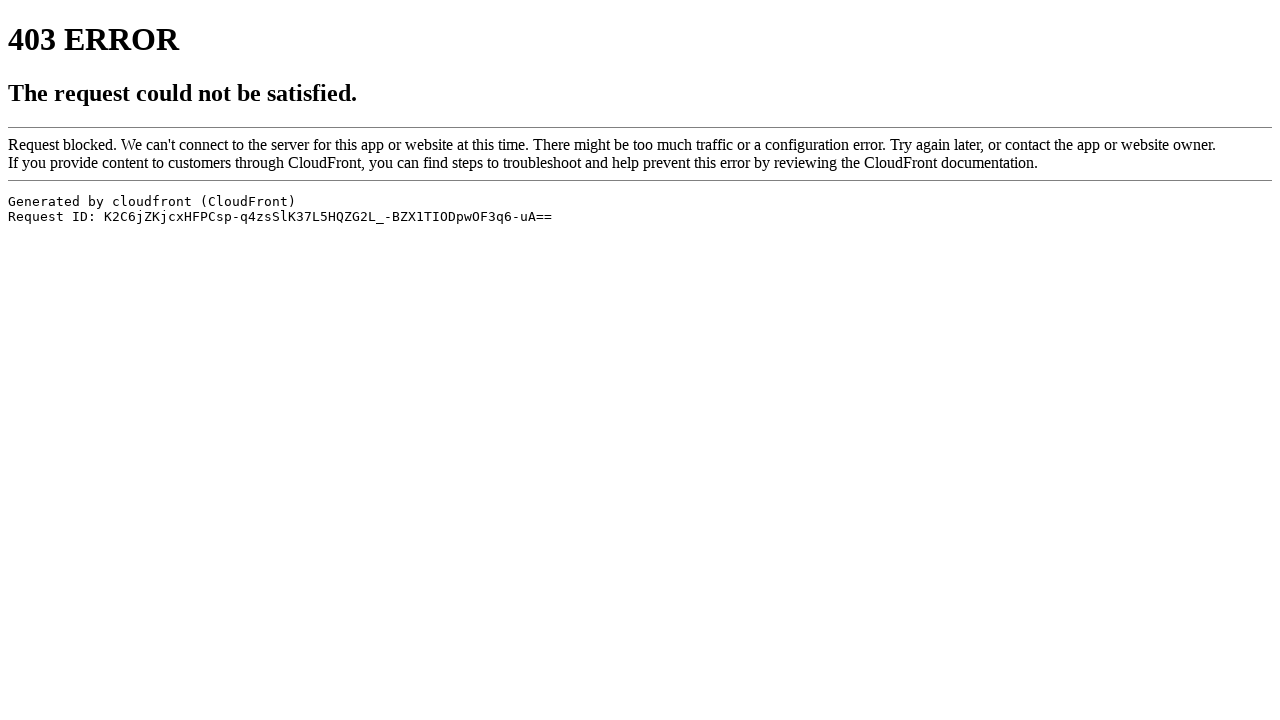

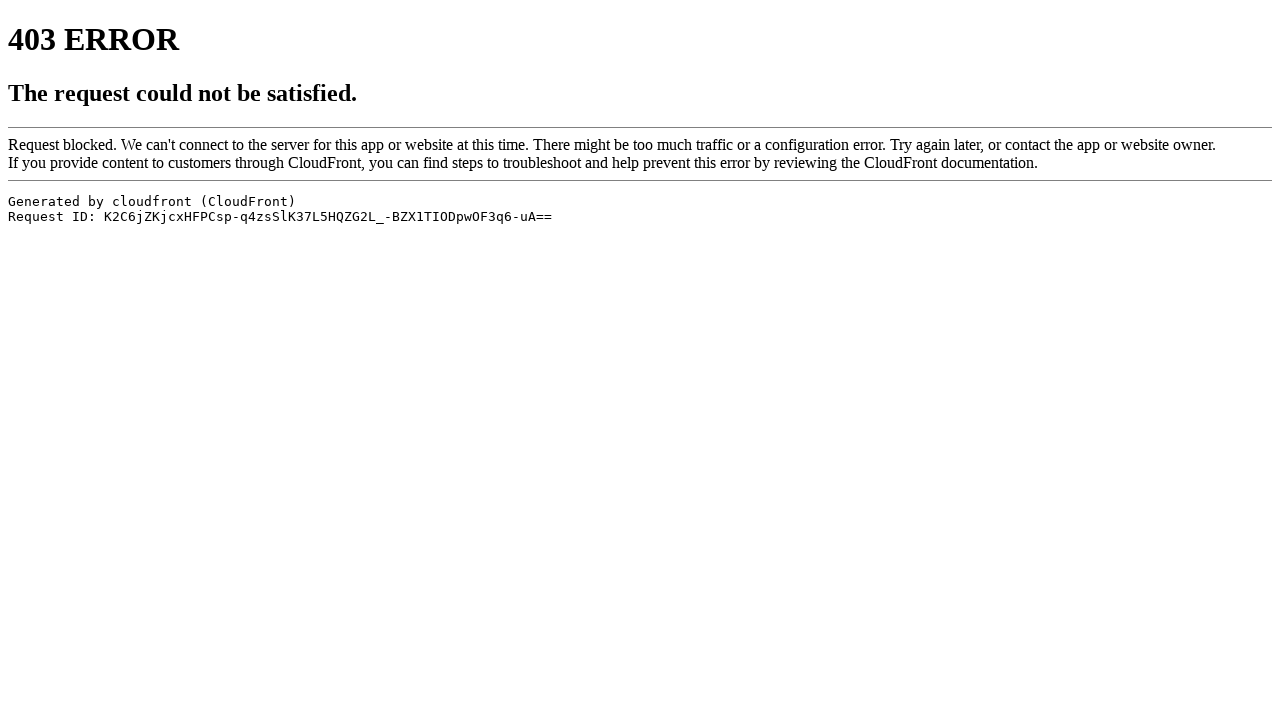